Tests a timer functionality by clicking a button to start a timer and waiting for the text content to change to "WebDriver"

Starting URL: http://seleniumpractise.blogspot.in/2016/08/how-to-use-explicit-wait-in-selenium.html

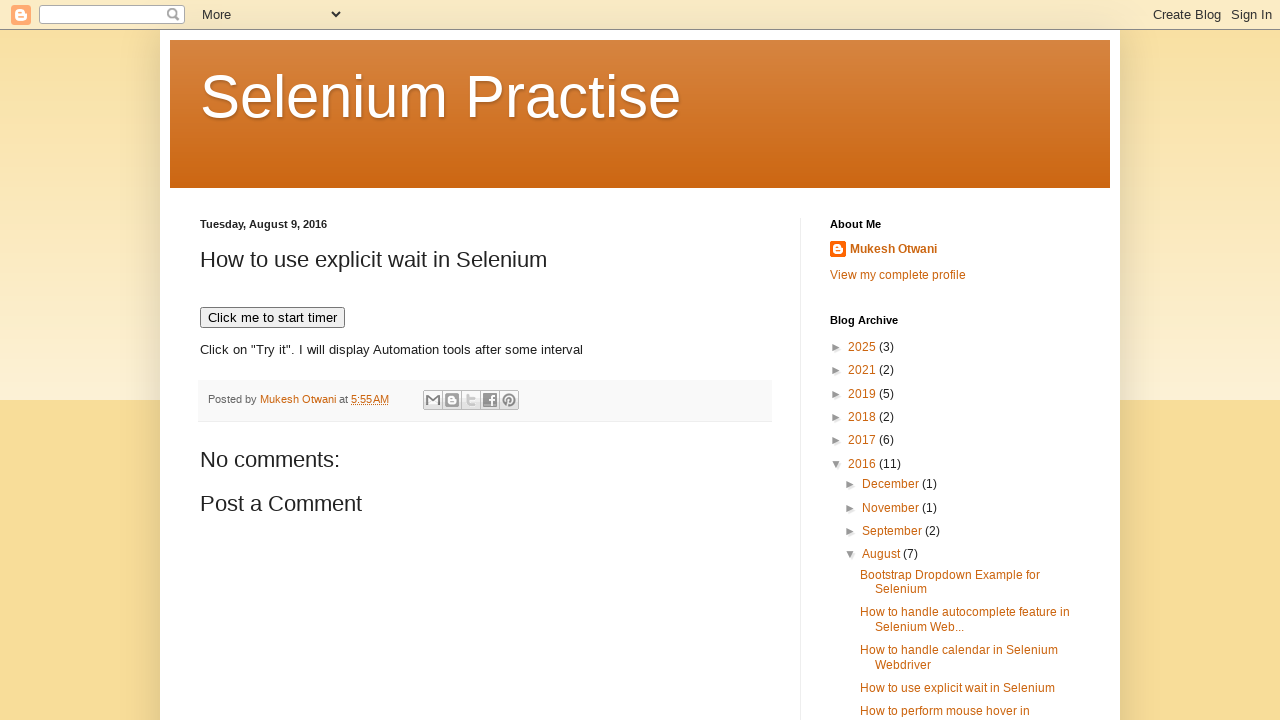

Clicked button to start timer at (272, 318) on xpath=//button[text()='Click me to start timer']
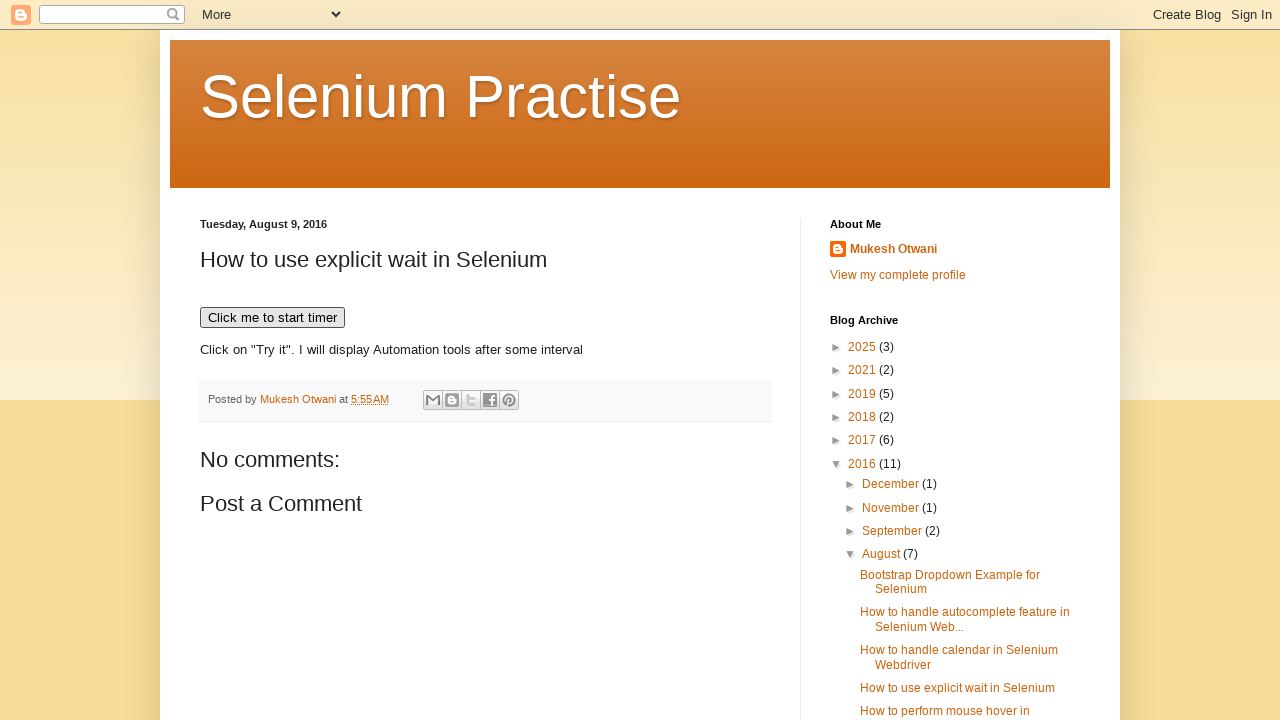

Waited for demo element text to change to 'WebDriver'
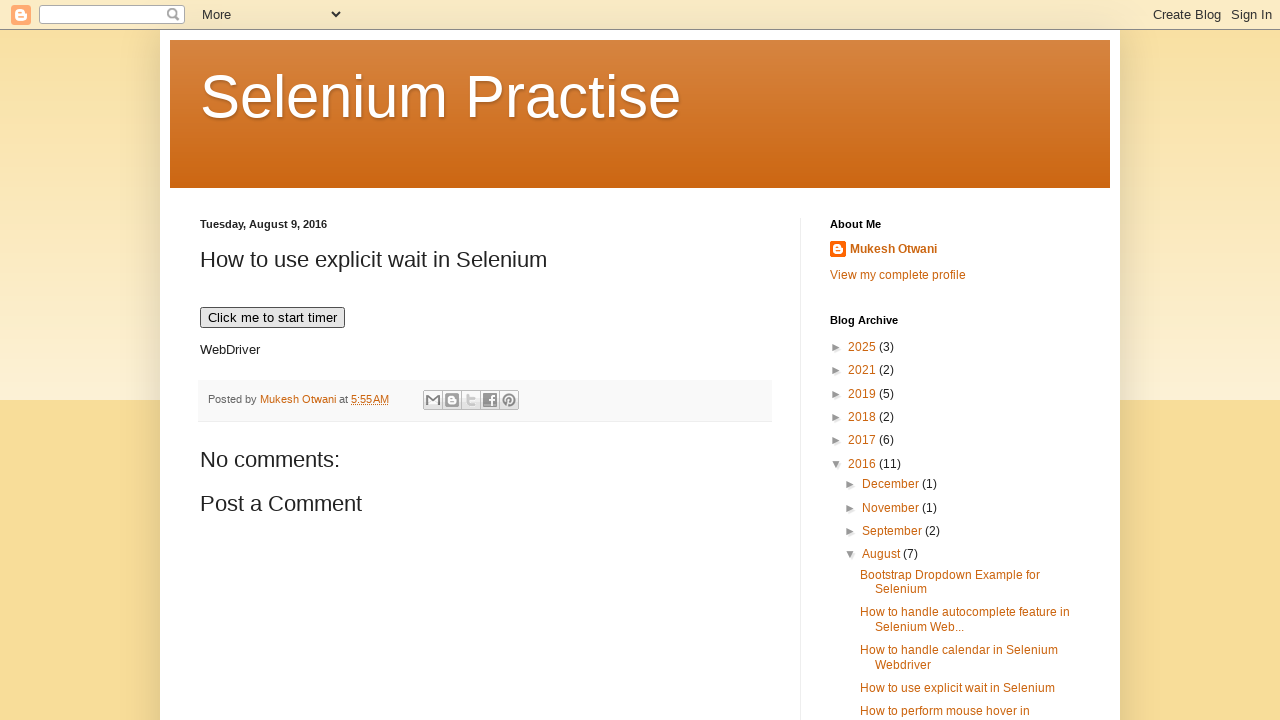

Verified demo element is visible
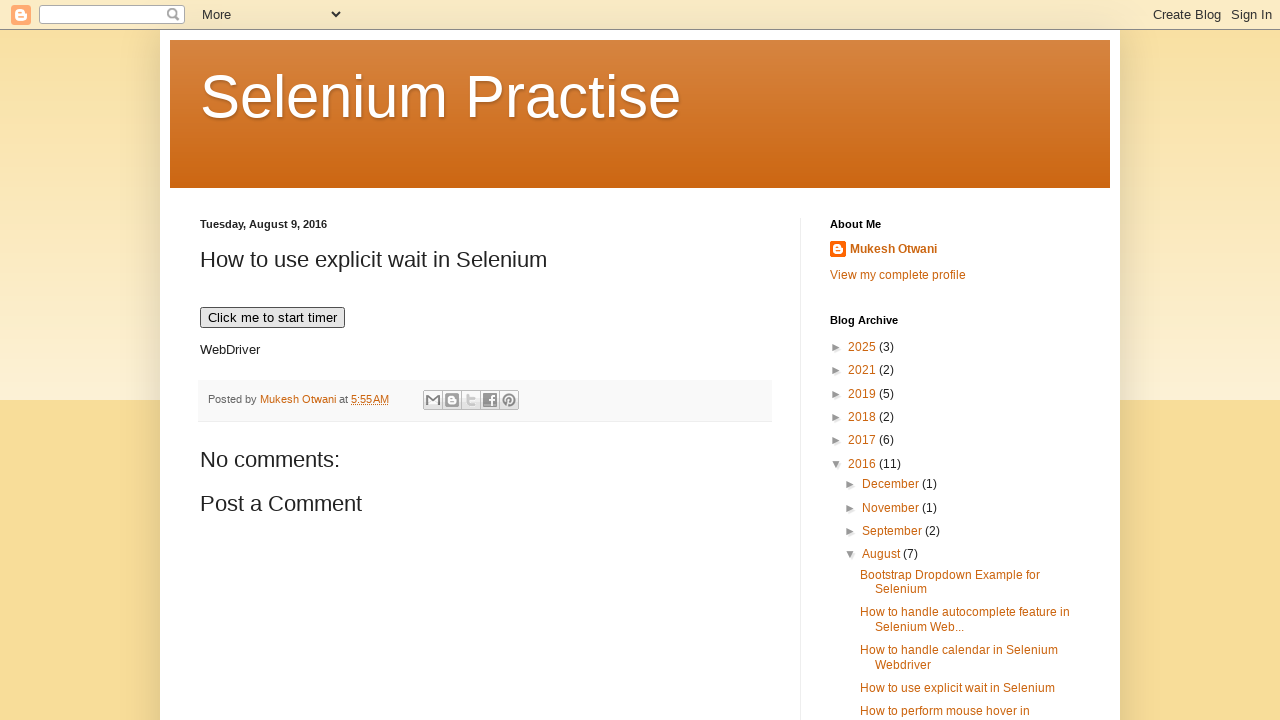

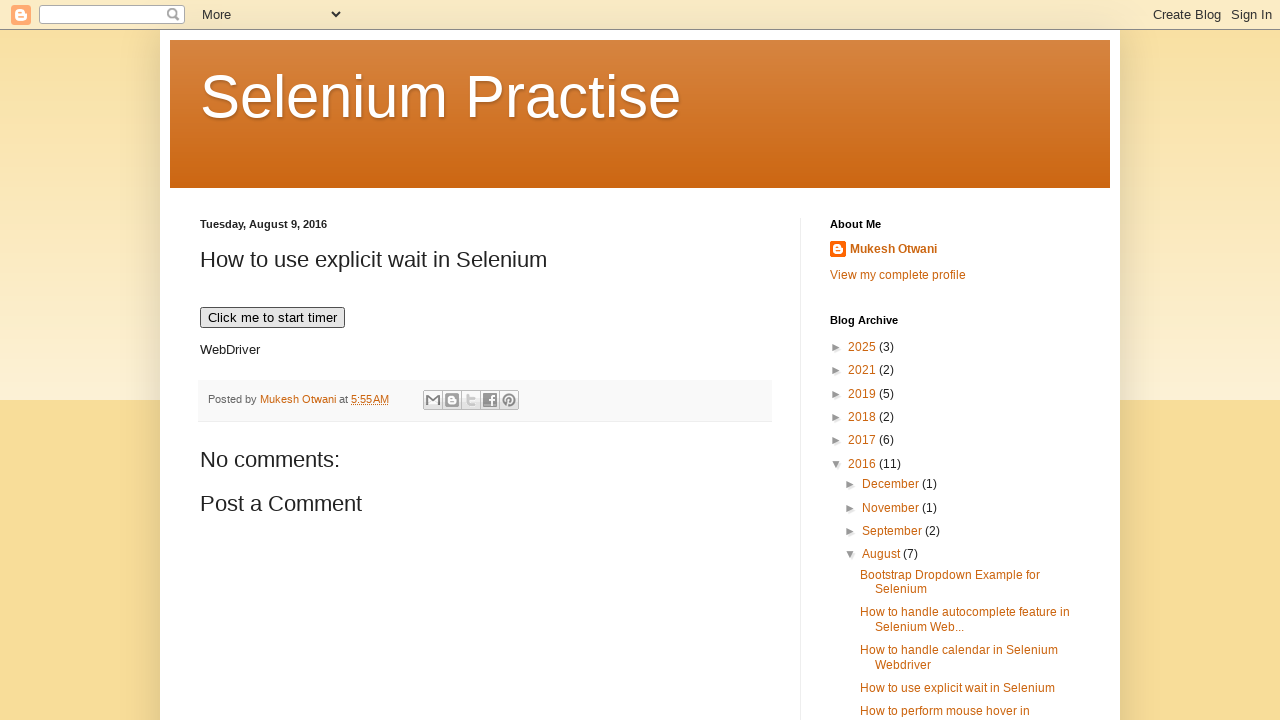